Hovers over the Insights navigation menu item to trigger its dropdown display

Starting URL: https://klik.solutions/

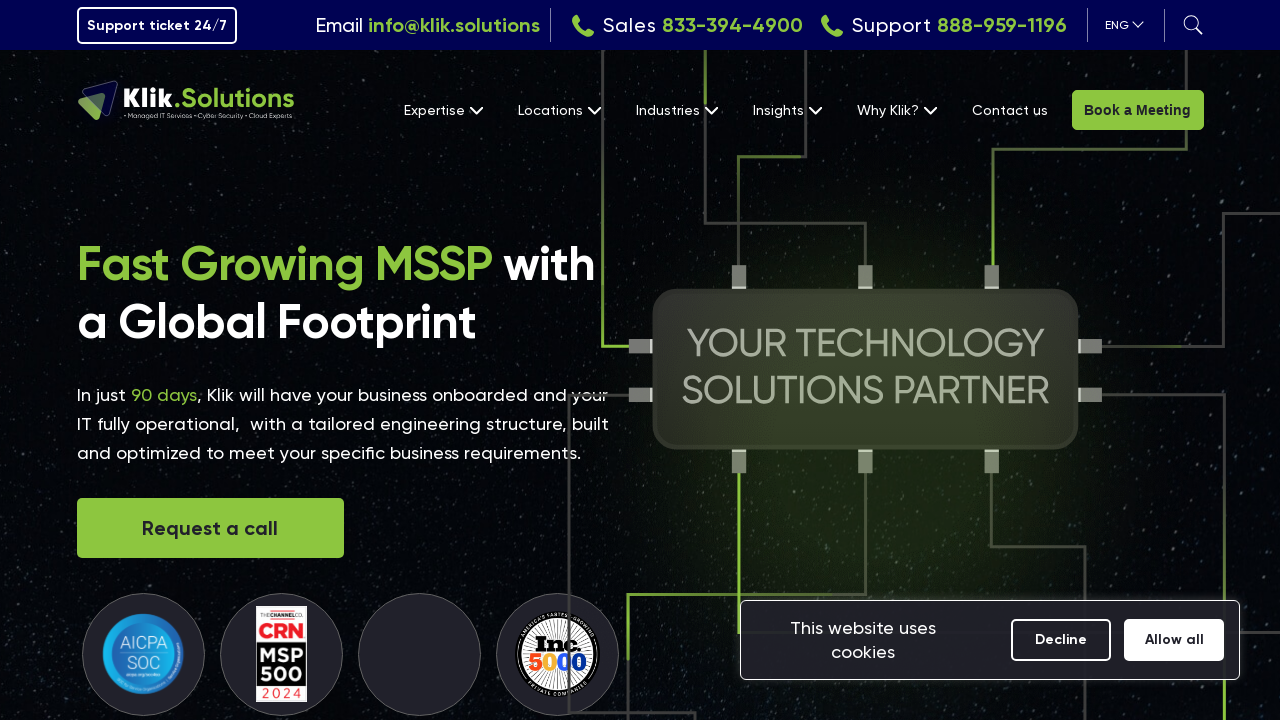

Navigated to https://klik.solutions/
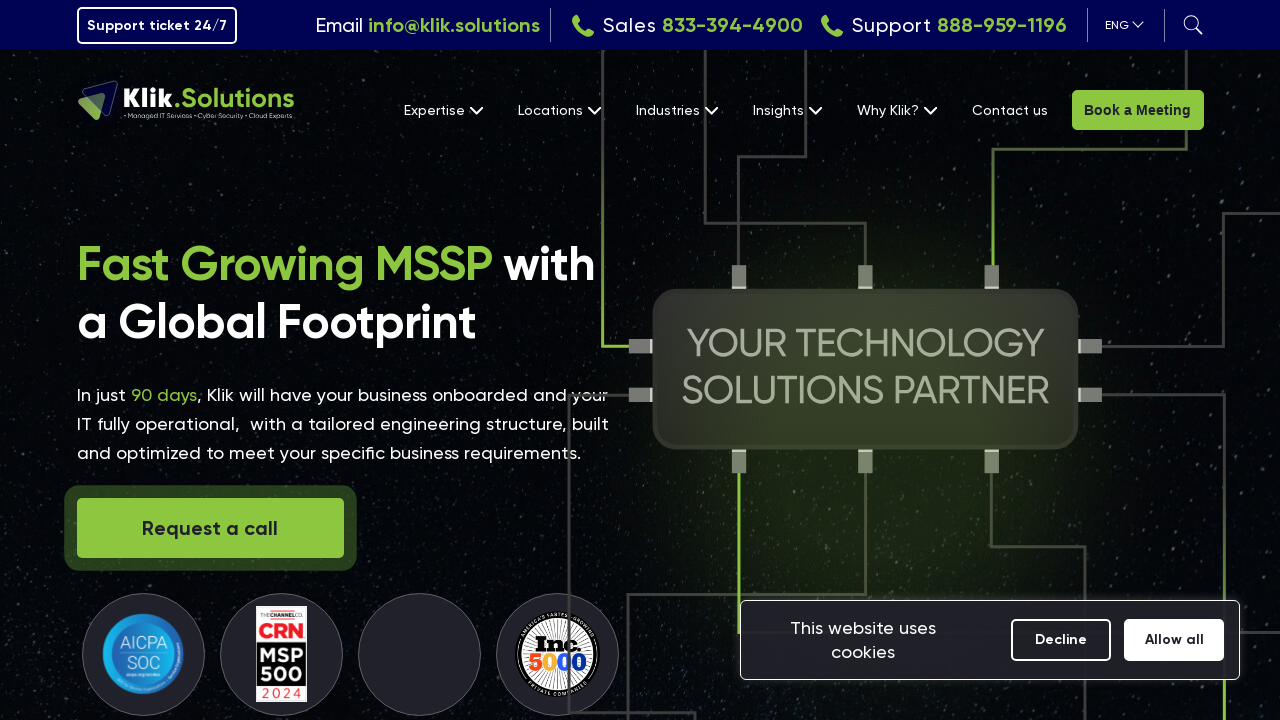

Hovered over Insights navigation menu item at (787, 110) on text=Insights
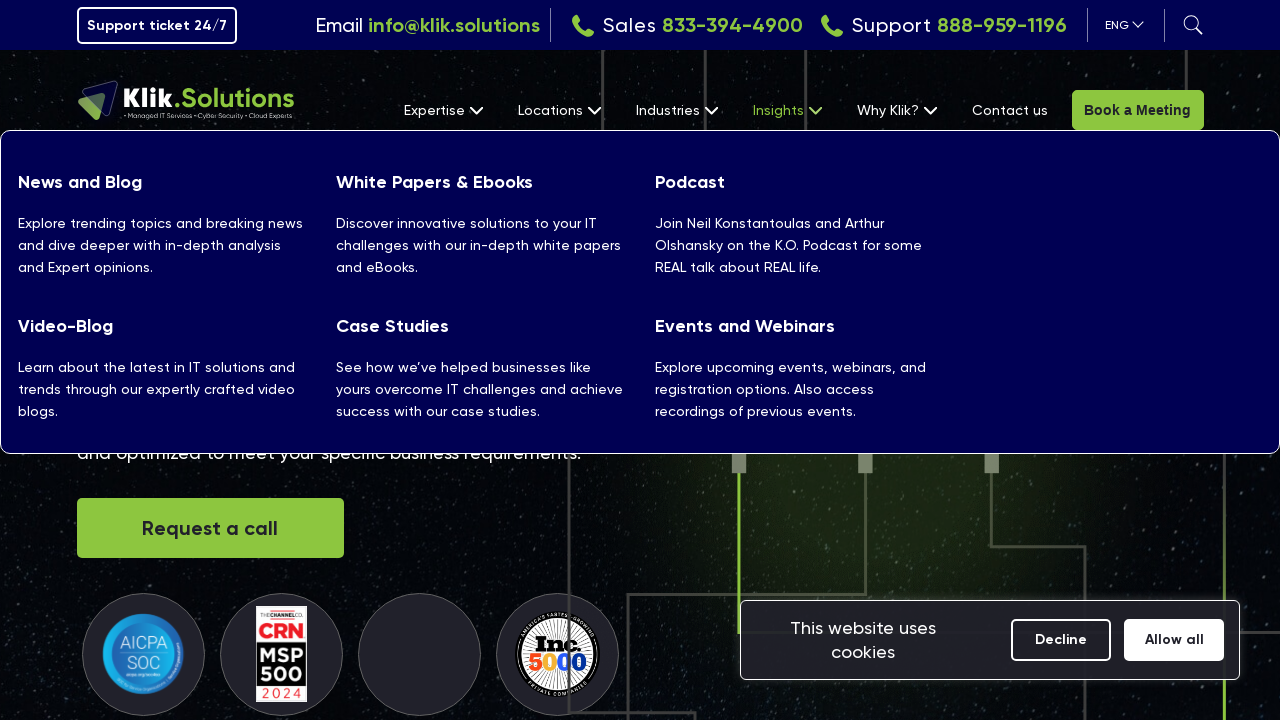

Waited 500ms for Insights dropdown to appear
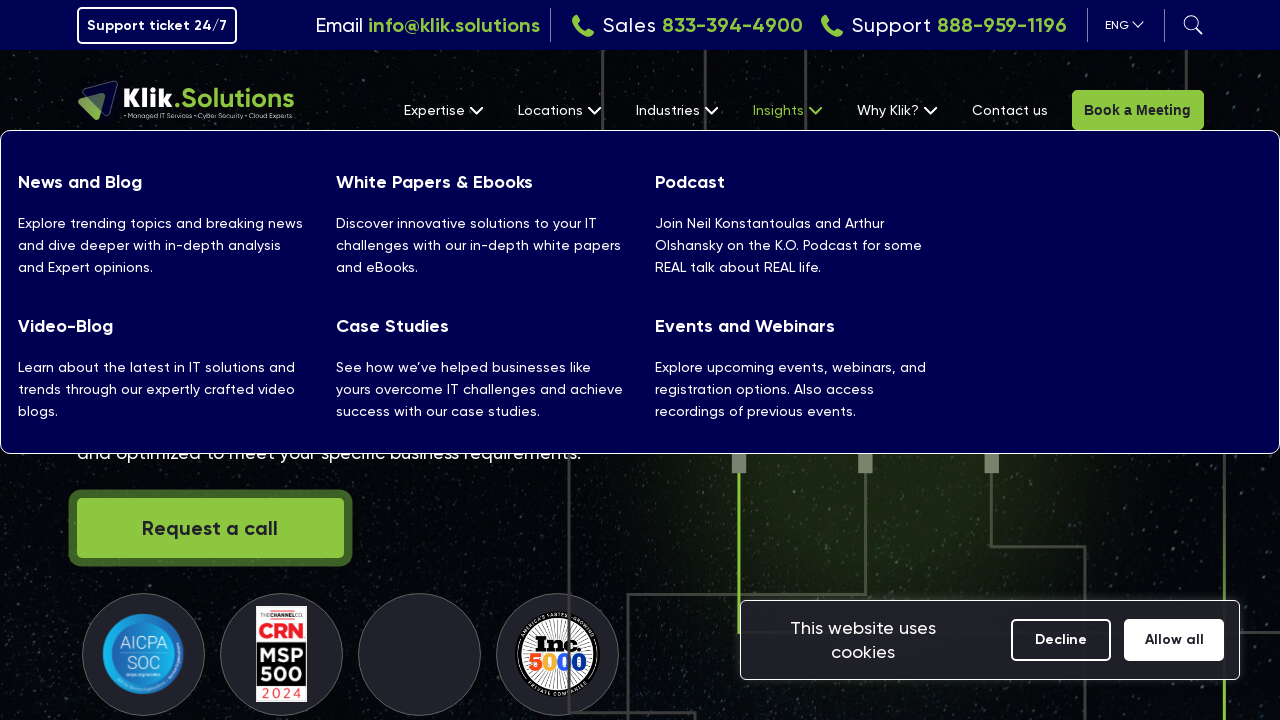

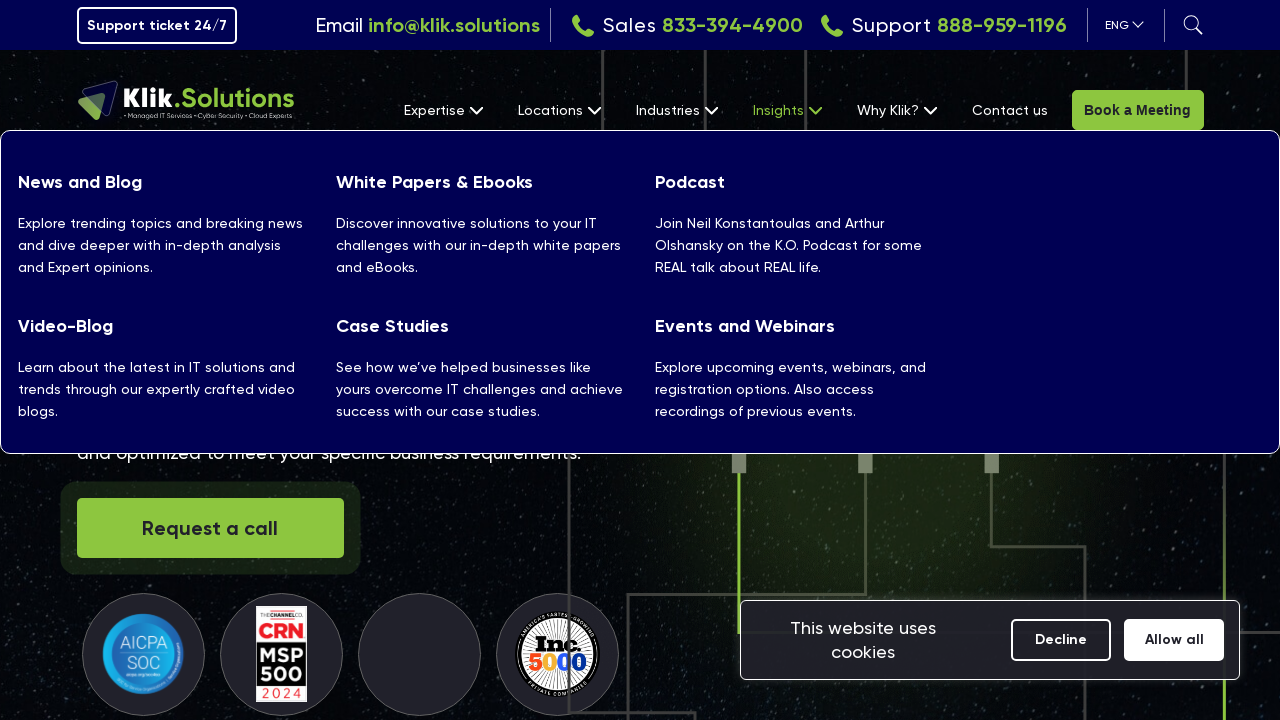